Tests a math problem solver by reading two numbers from the page, calculating their sum, and selecting the result from a dropdown menu

Starting URL: http://suninjuly.github.io/selects1.html

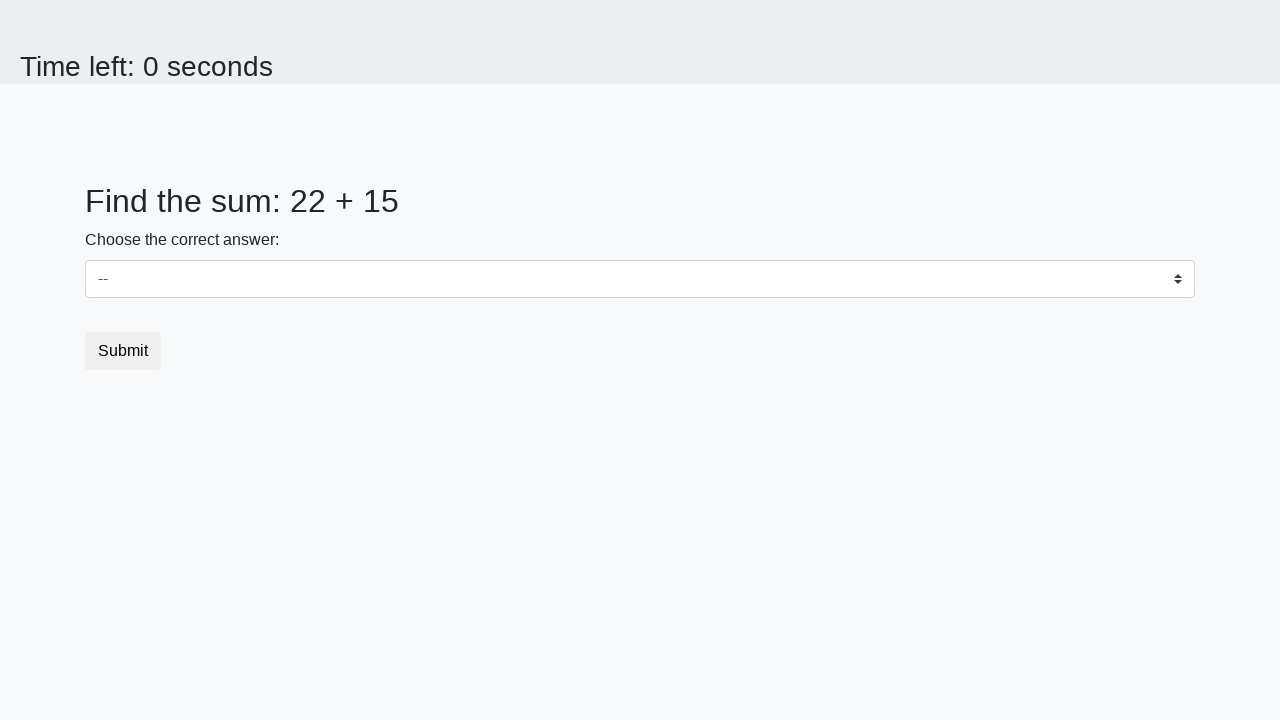

Located first number element (#num1)
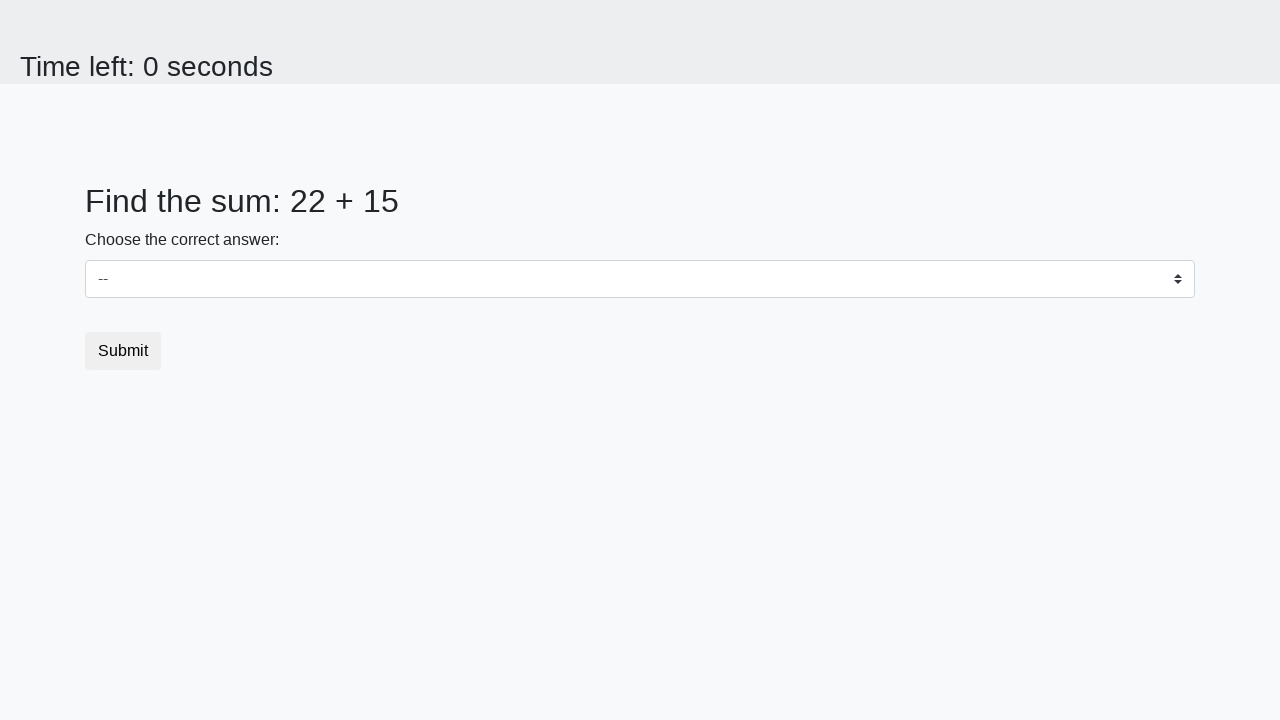

Extracted first number: 22
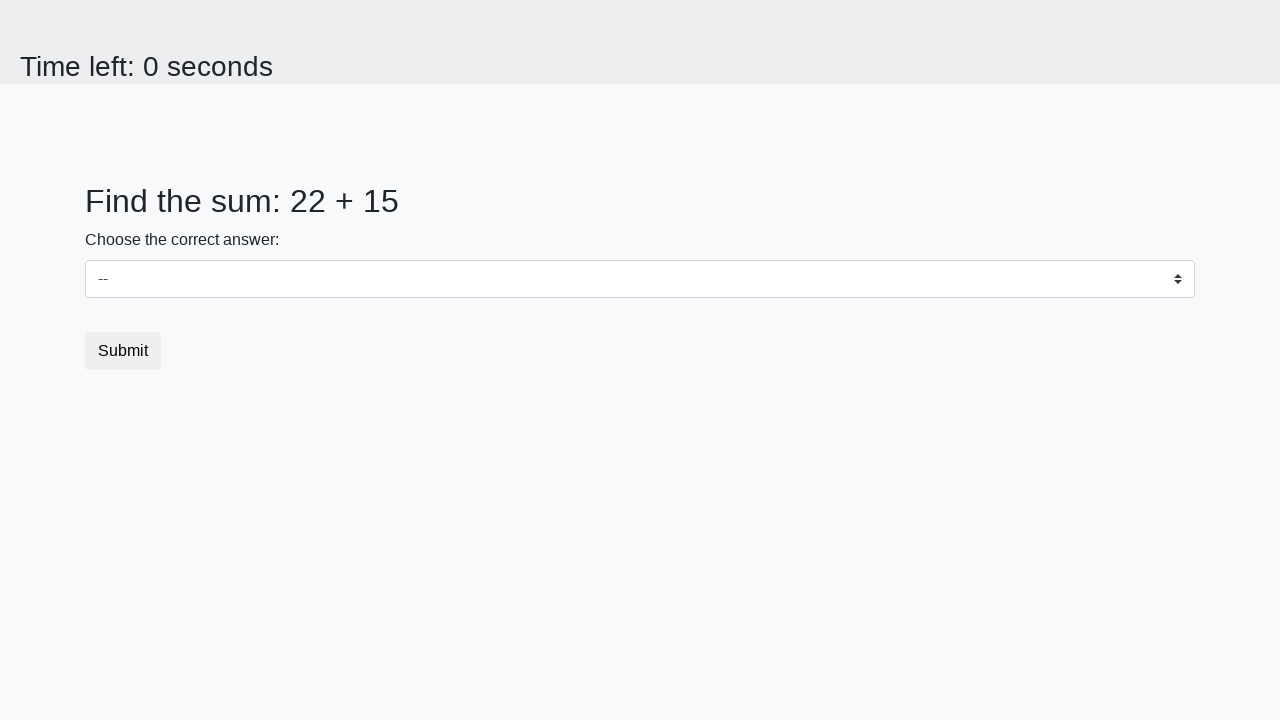

Located second number element (#num2)
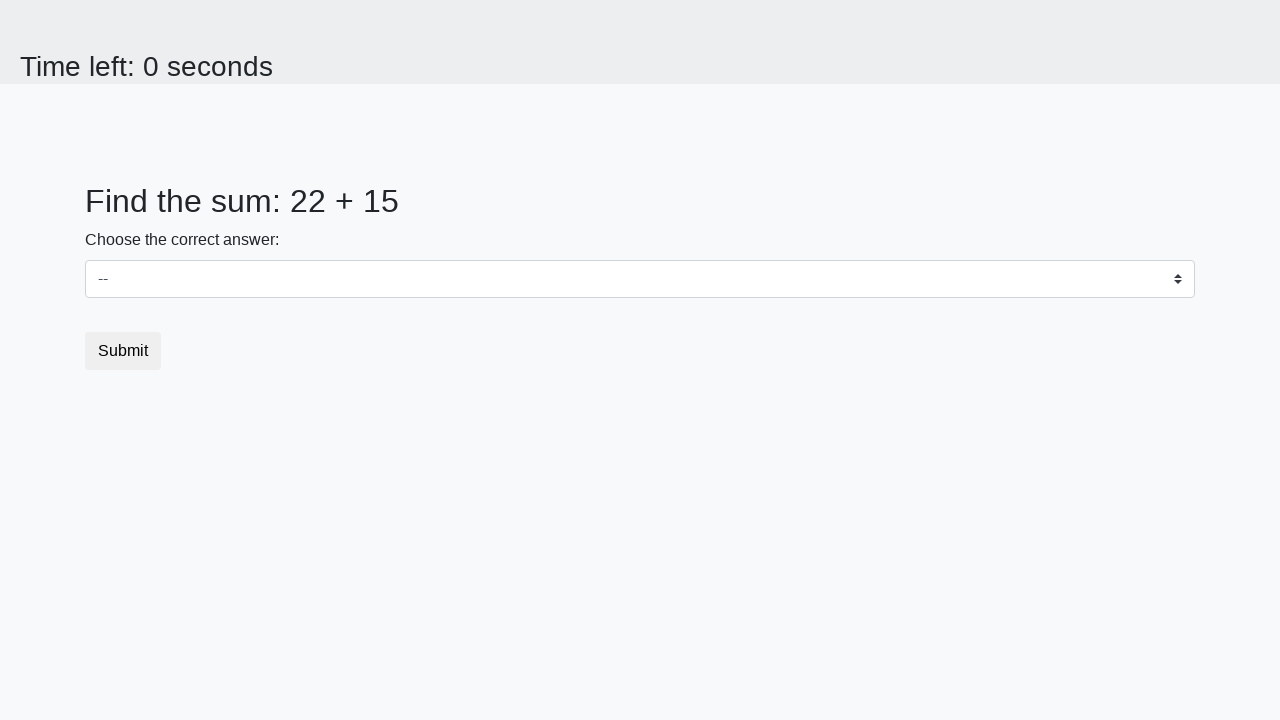

Extracted second number: 15
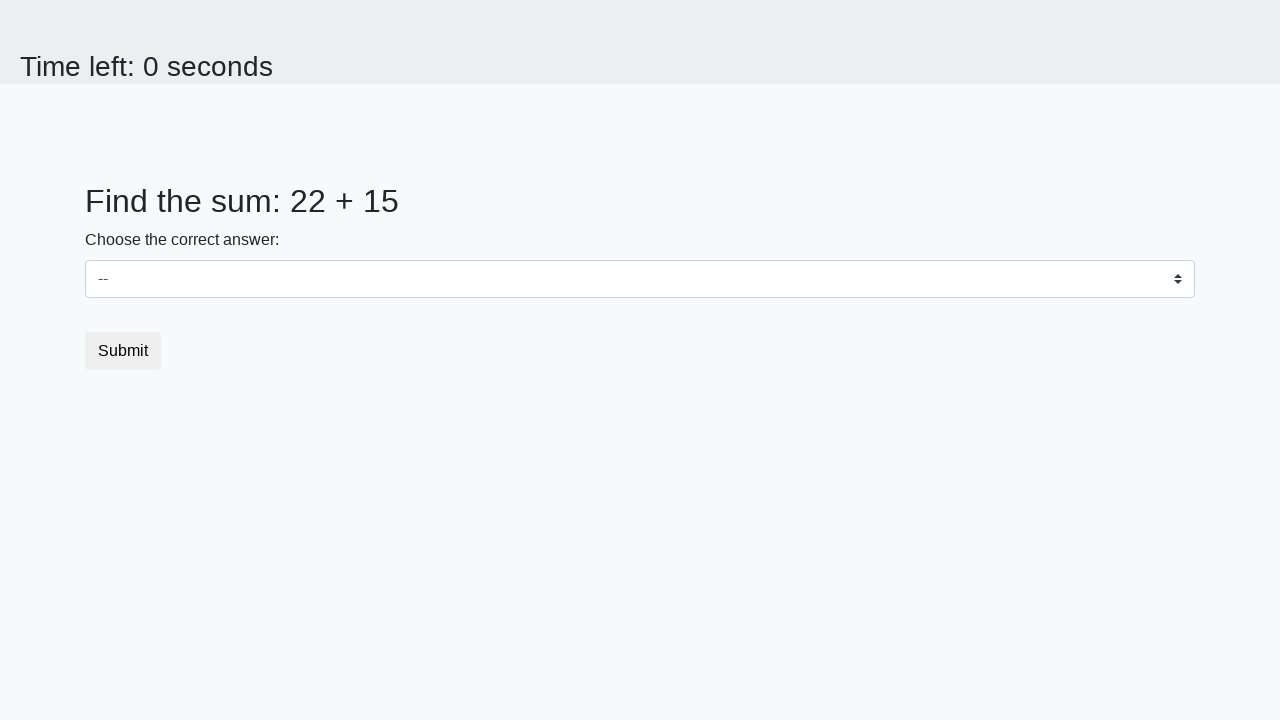

Calculated sum: 22 + 15 = 37
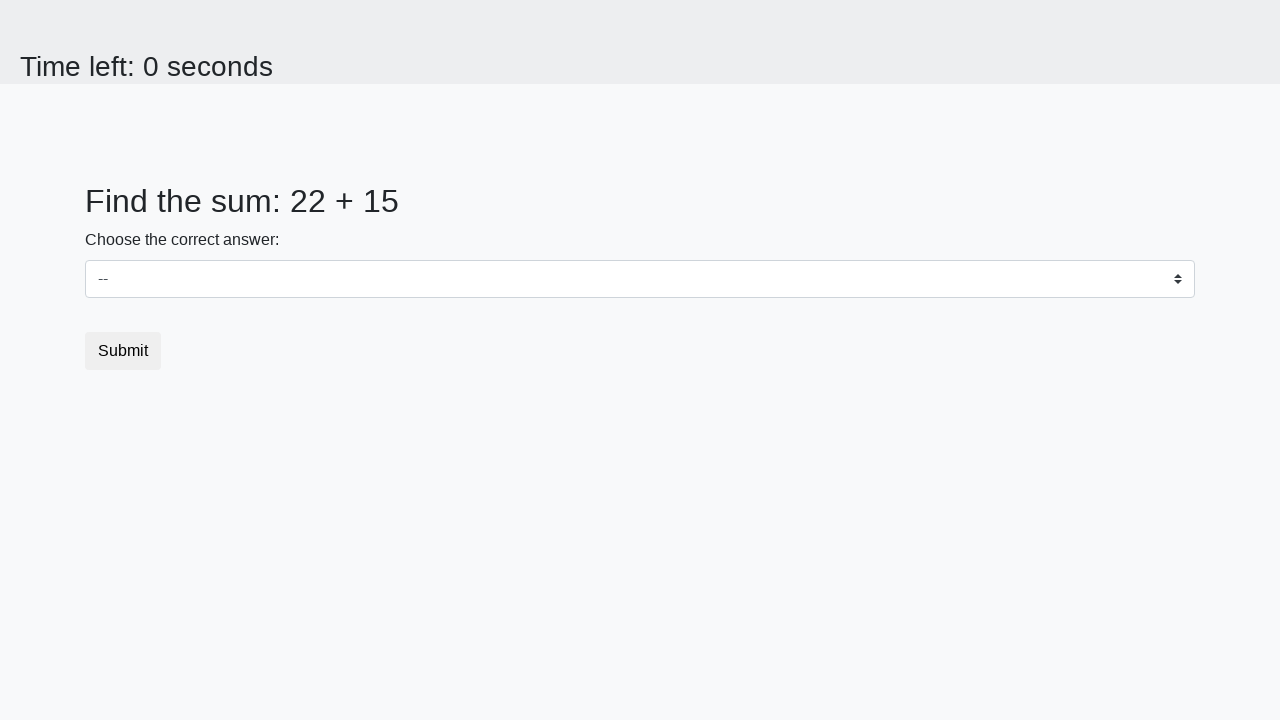

Selected sum value '37' from dropdown menu on .custom-select
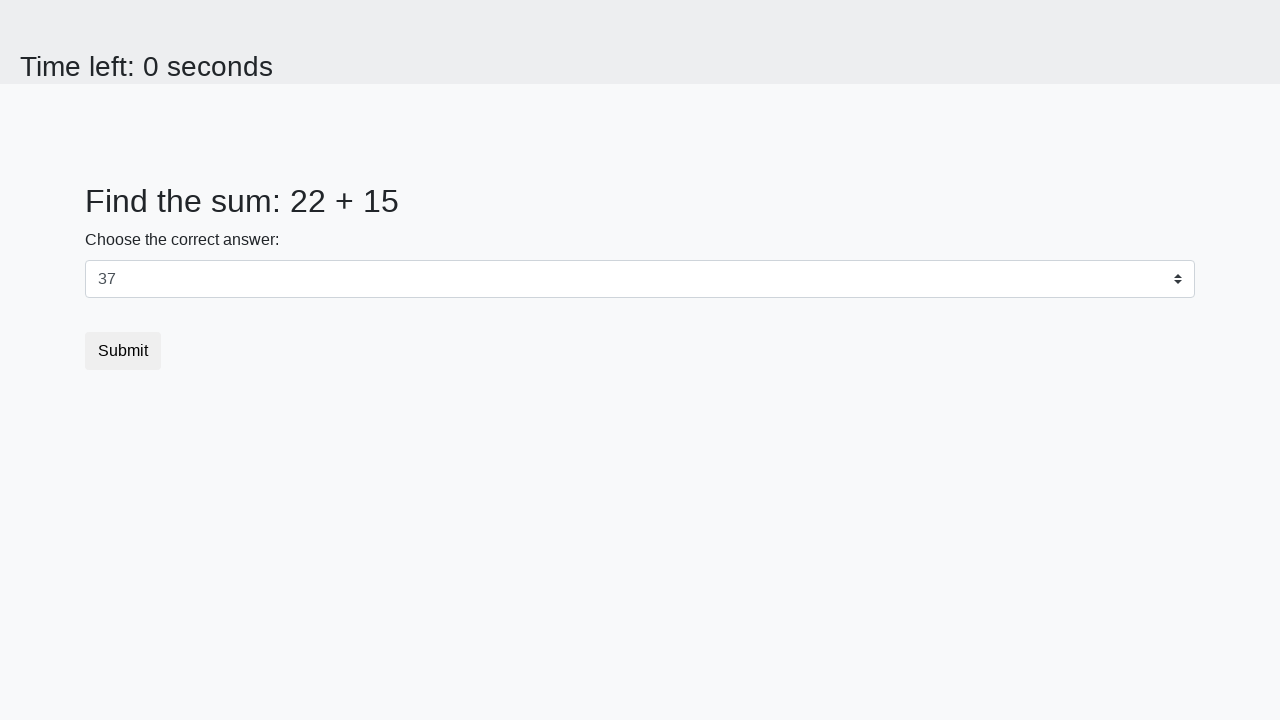

Clicked submit button to answer the math problem at (123, 351) on button.btn
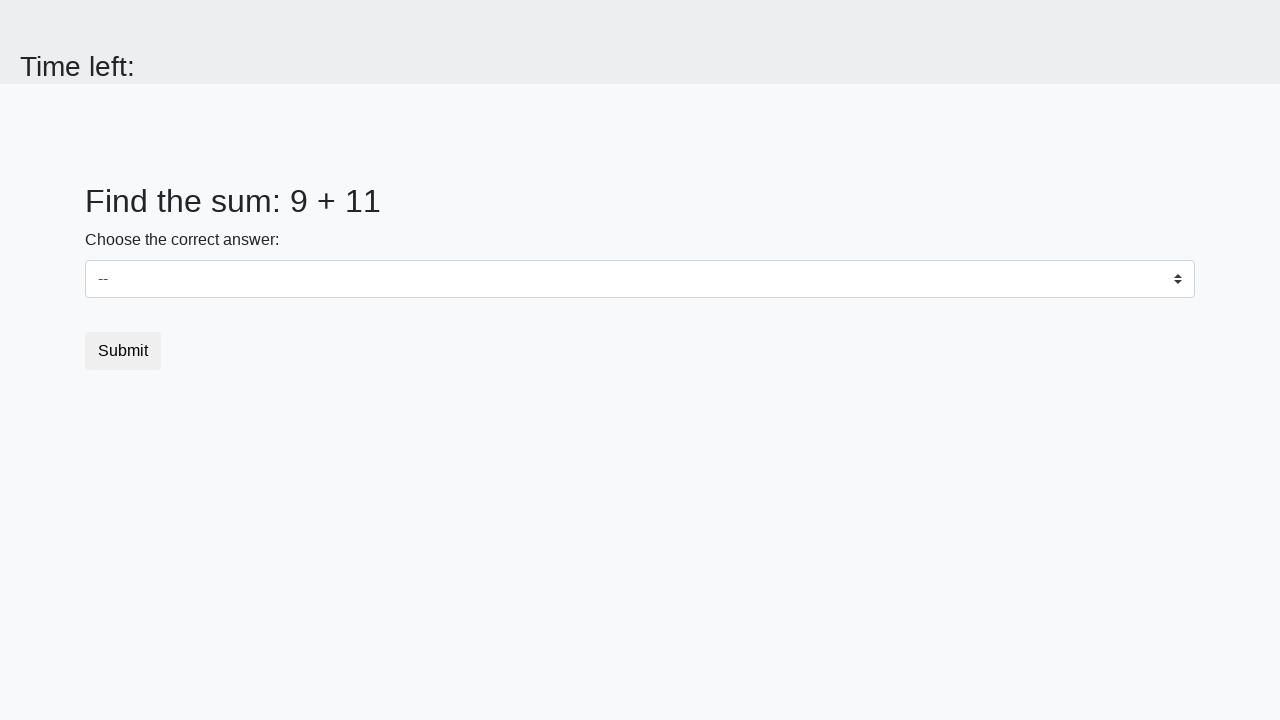

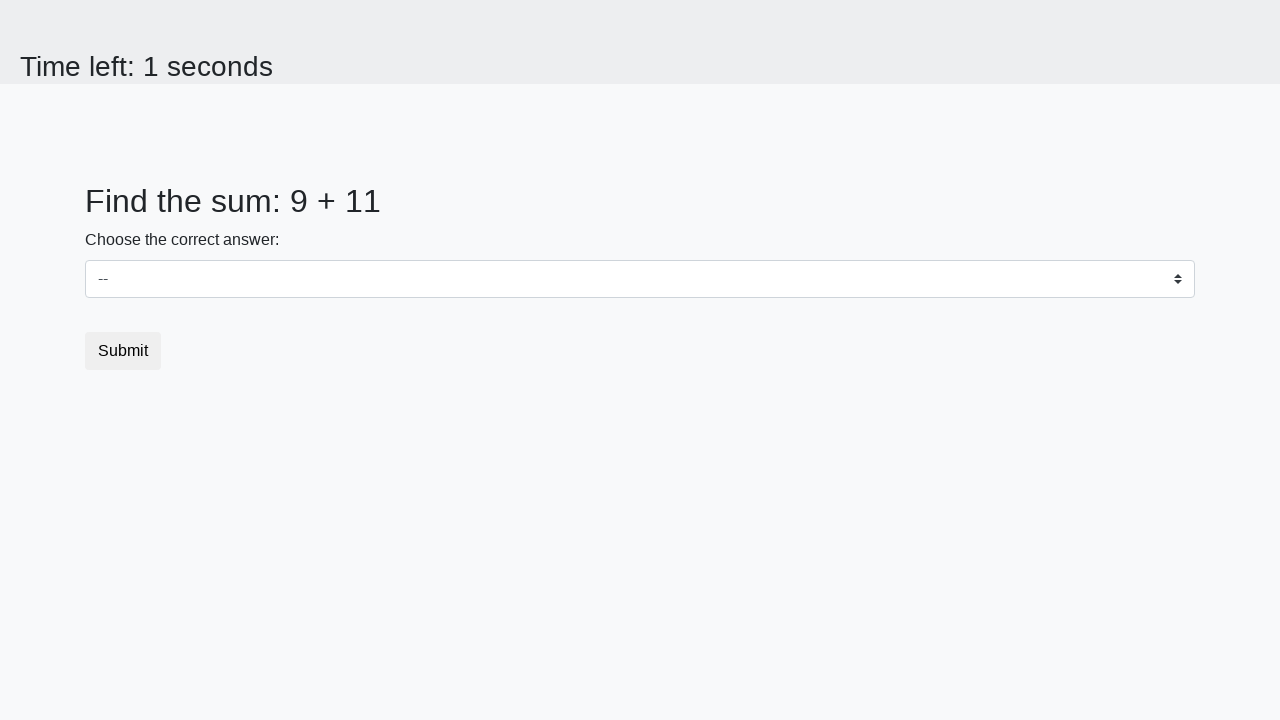